Navigates to python.org and verifies that the event widget with upcoming events is displayed and contains event titles and dates

Starting URL: https://python.org

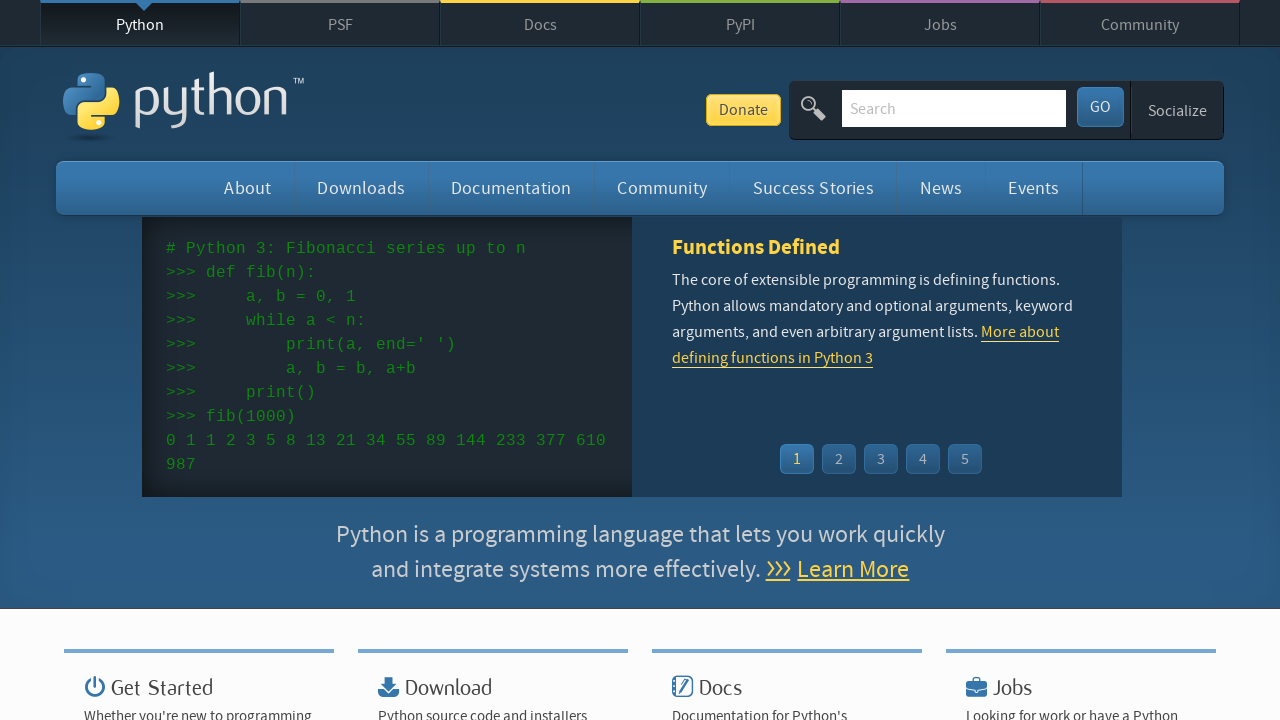

Navigated to https://python.org
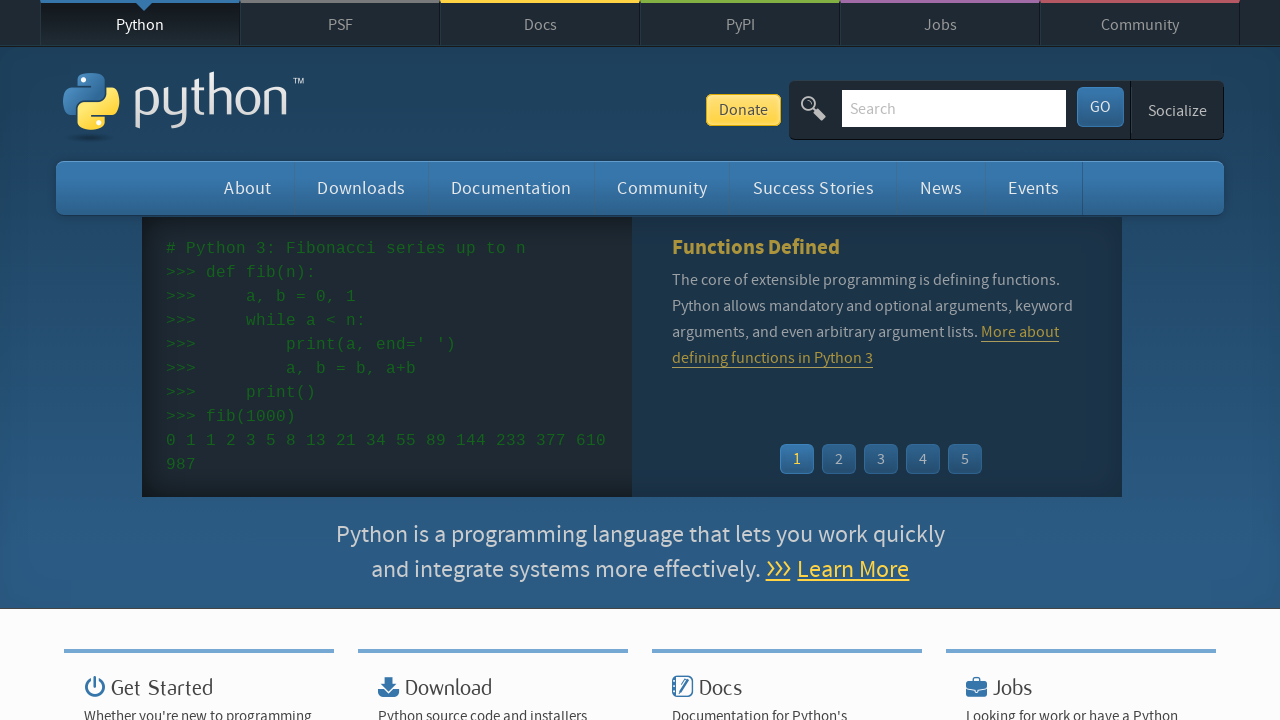

Event widget with event listings loaded
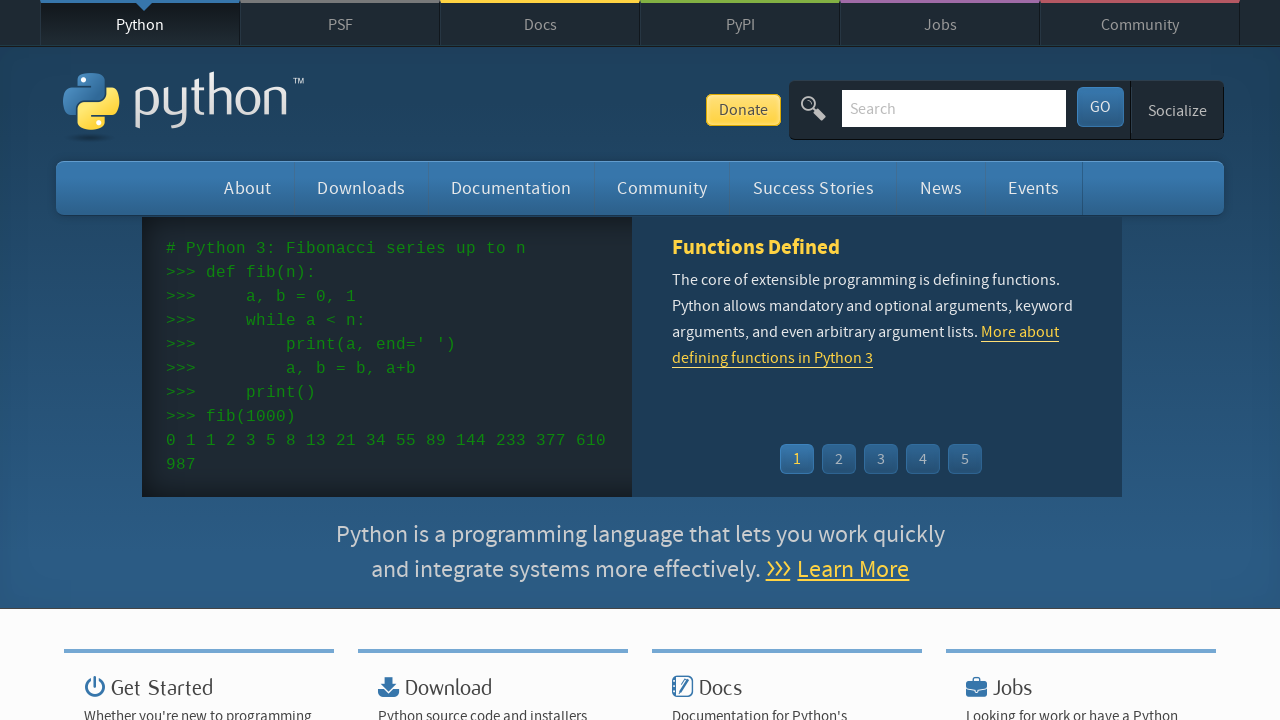

Event widget time elements verified to be present
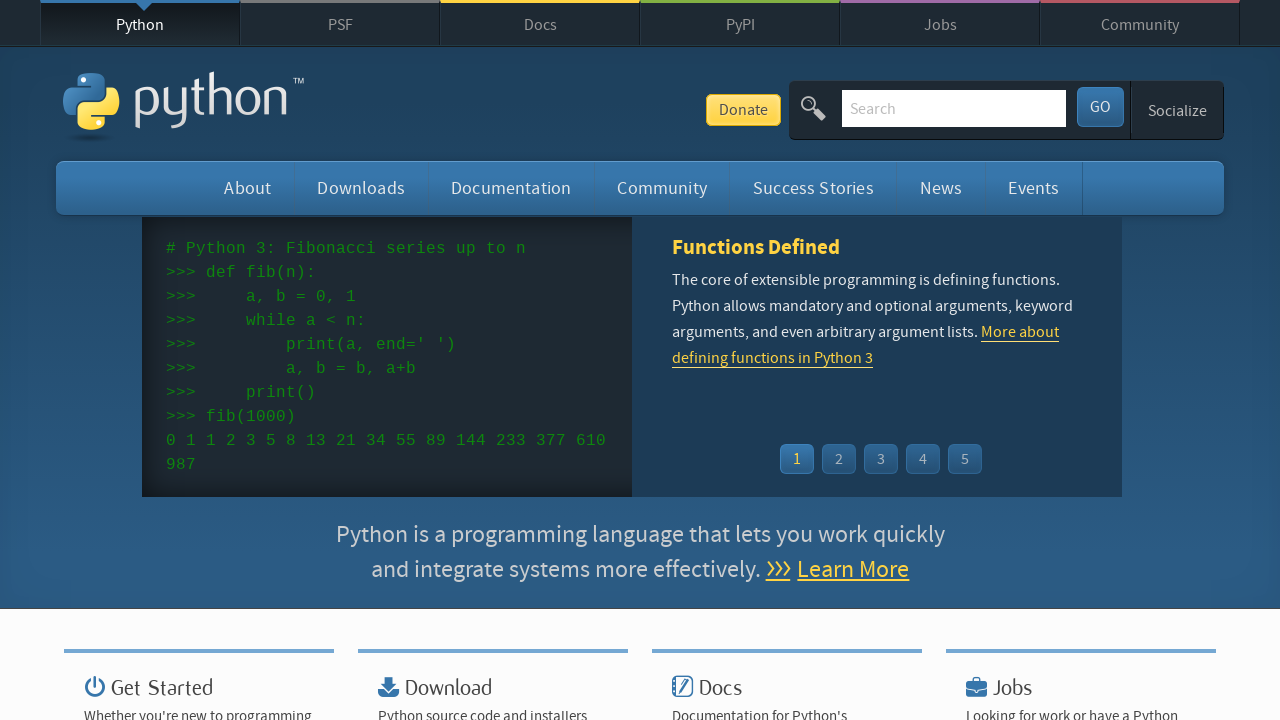

Verified event widget is displayed on the page
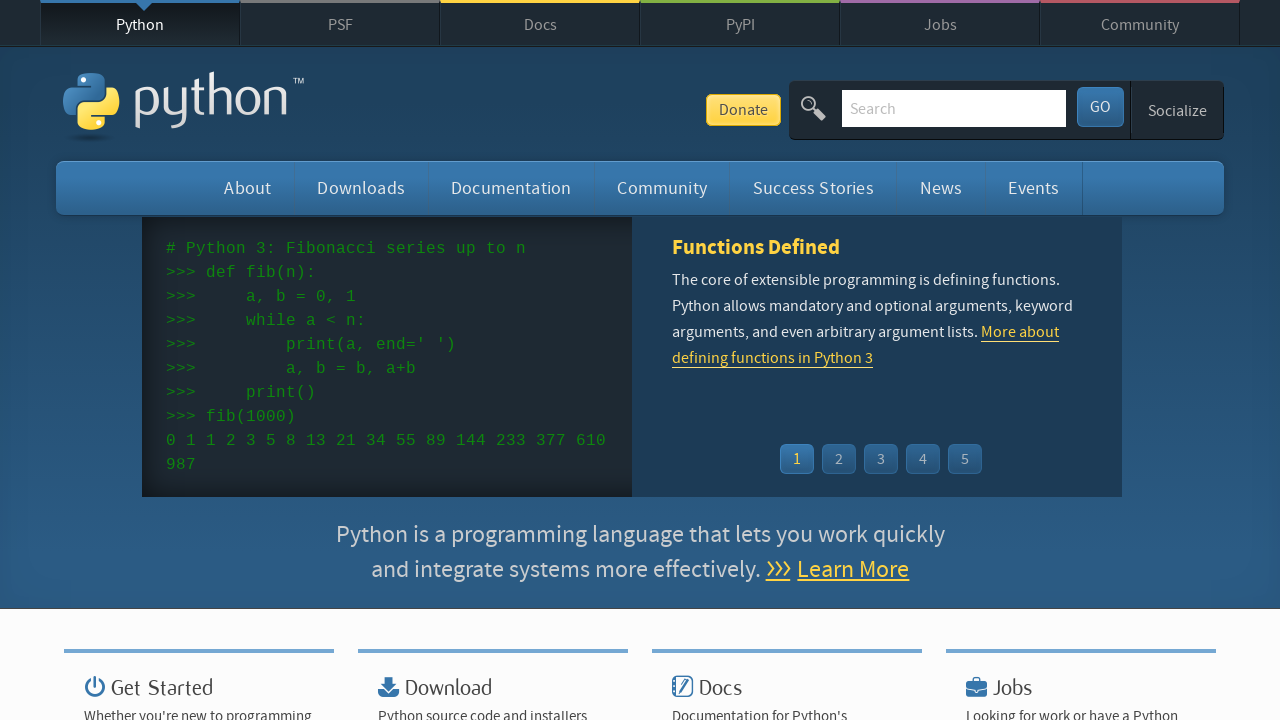

Verified event titles are present in the event widget
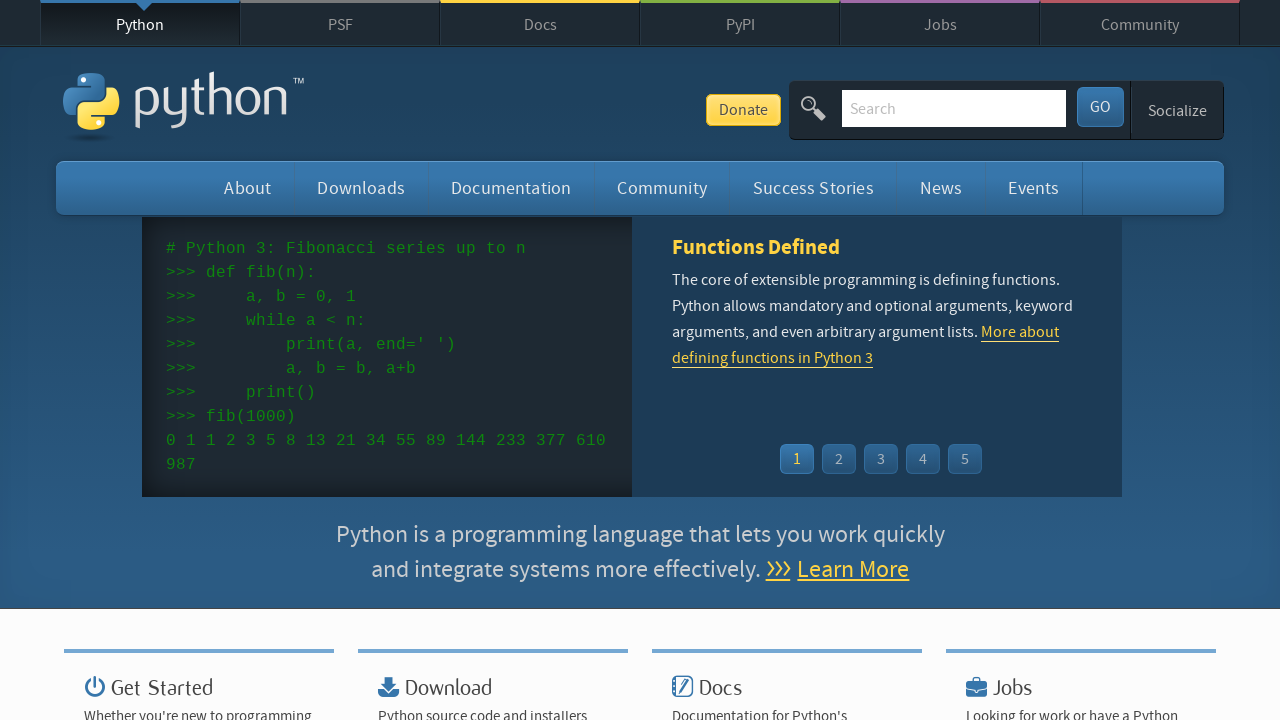

Verified event dates are present in the event widget
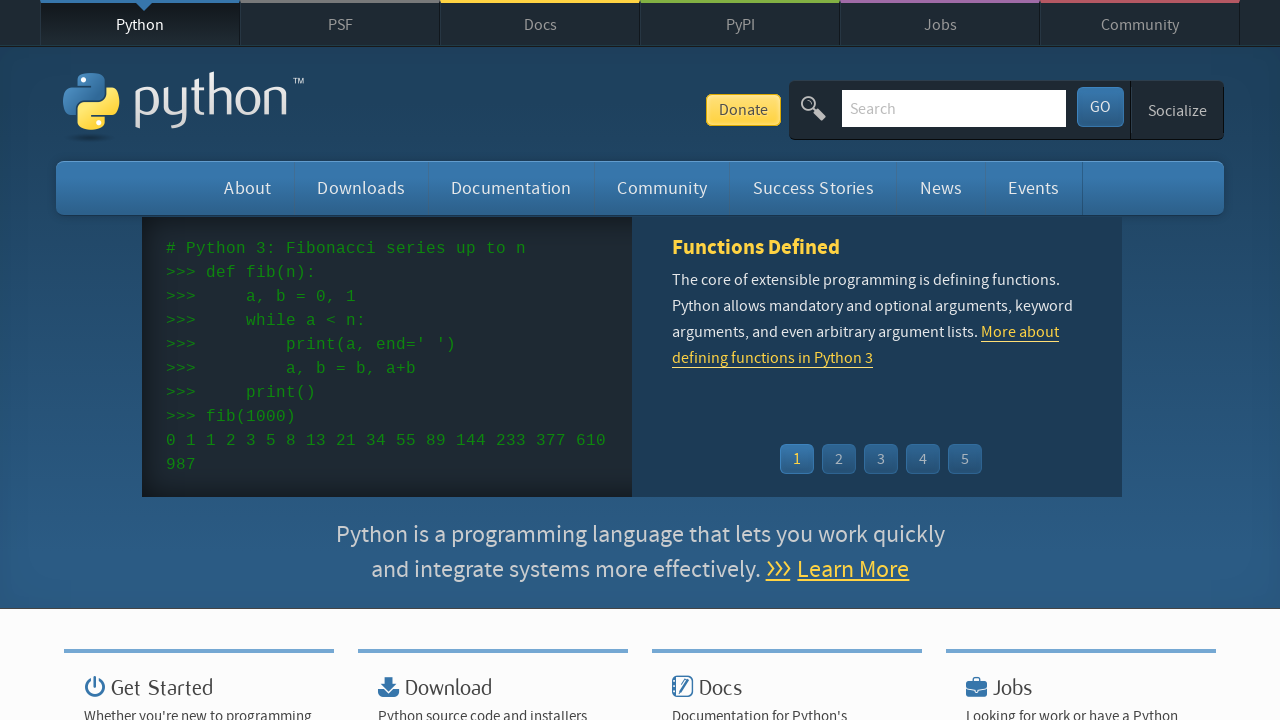

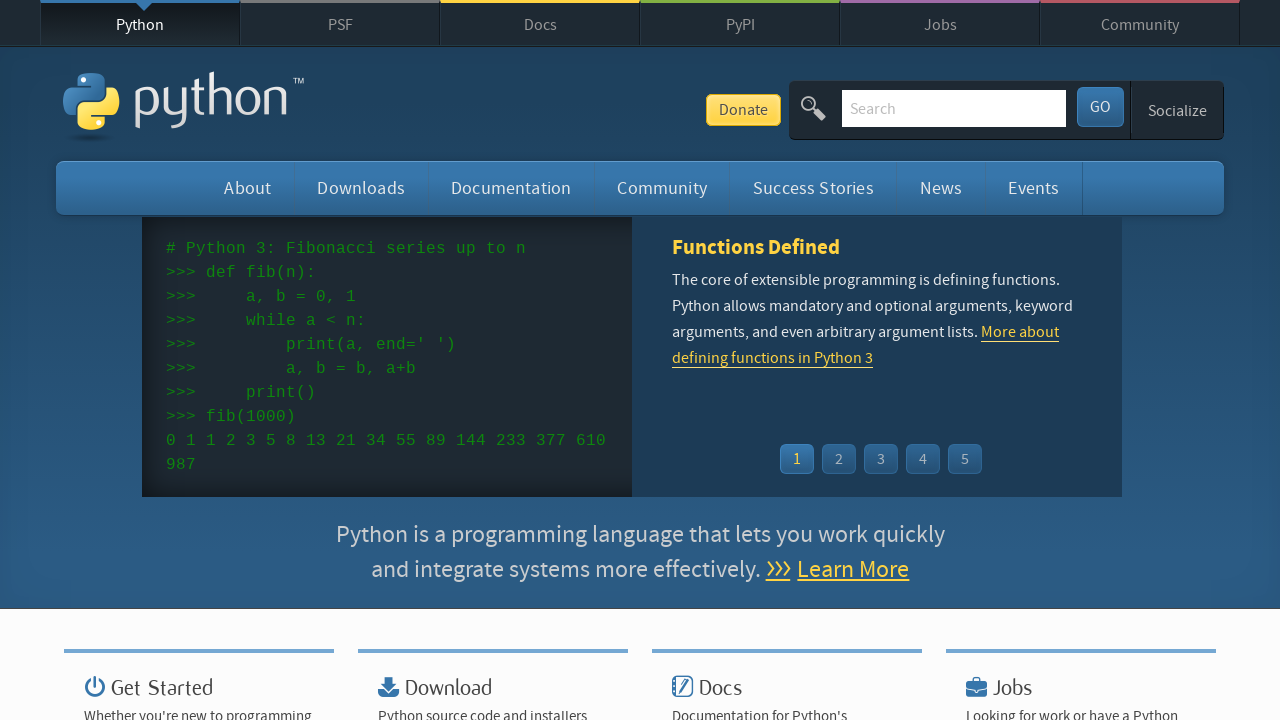